Tests drag and drop functionality by dragging a draggable element onto a droppable element and verifying the text changes to "Dropped!"

Starting URL: https://www.selenium.dev/selenium/web/droppableItems.html

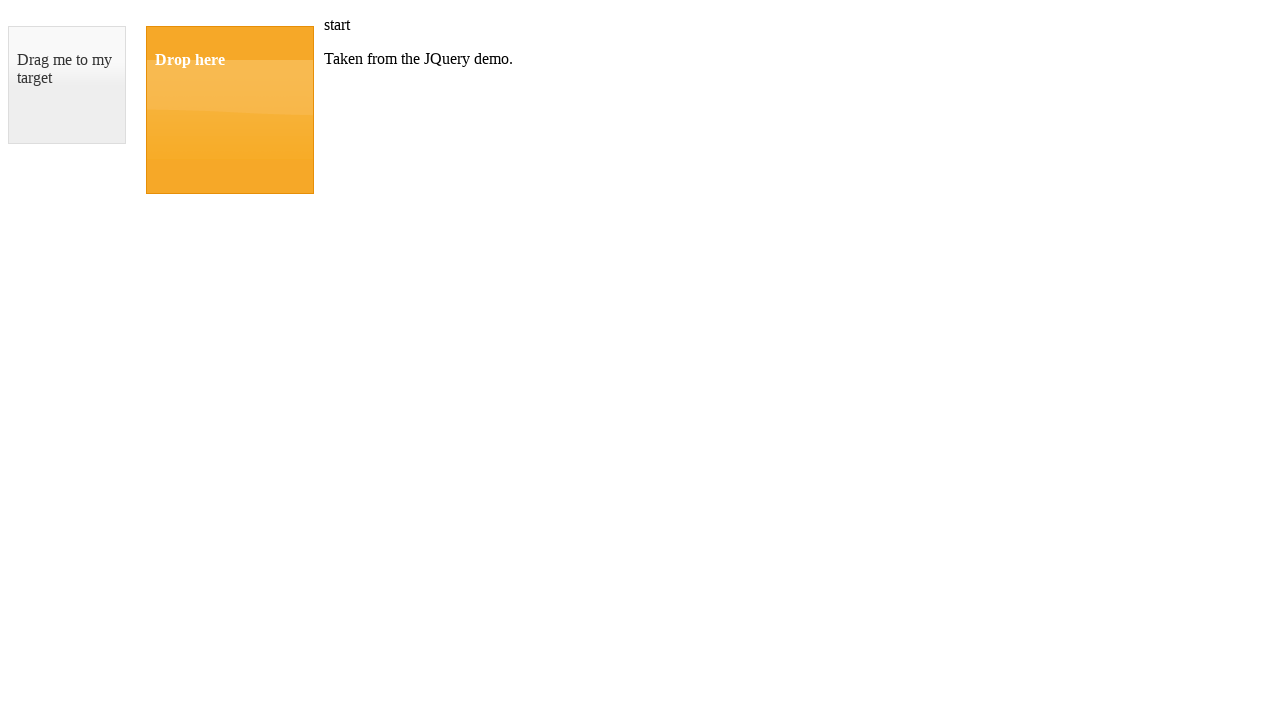

Located the draggable element with id 'draggable'
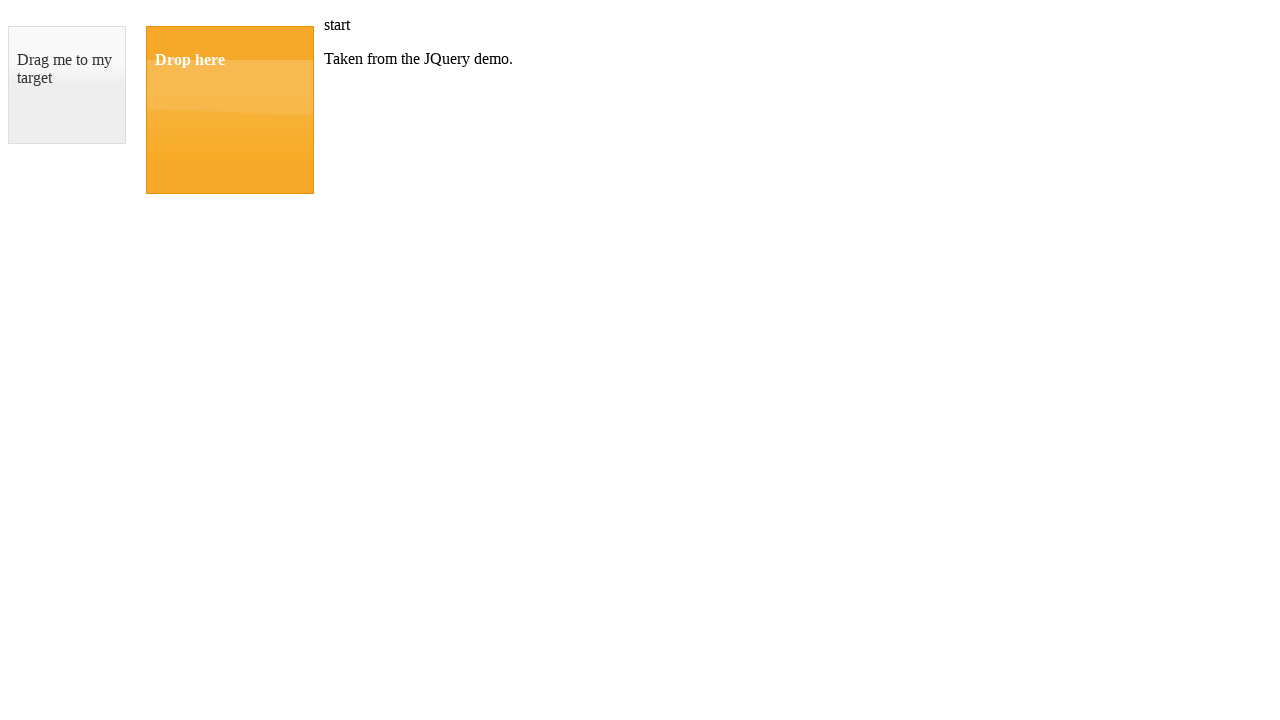

Located the droppable element with id 'droppable'
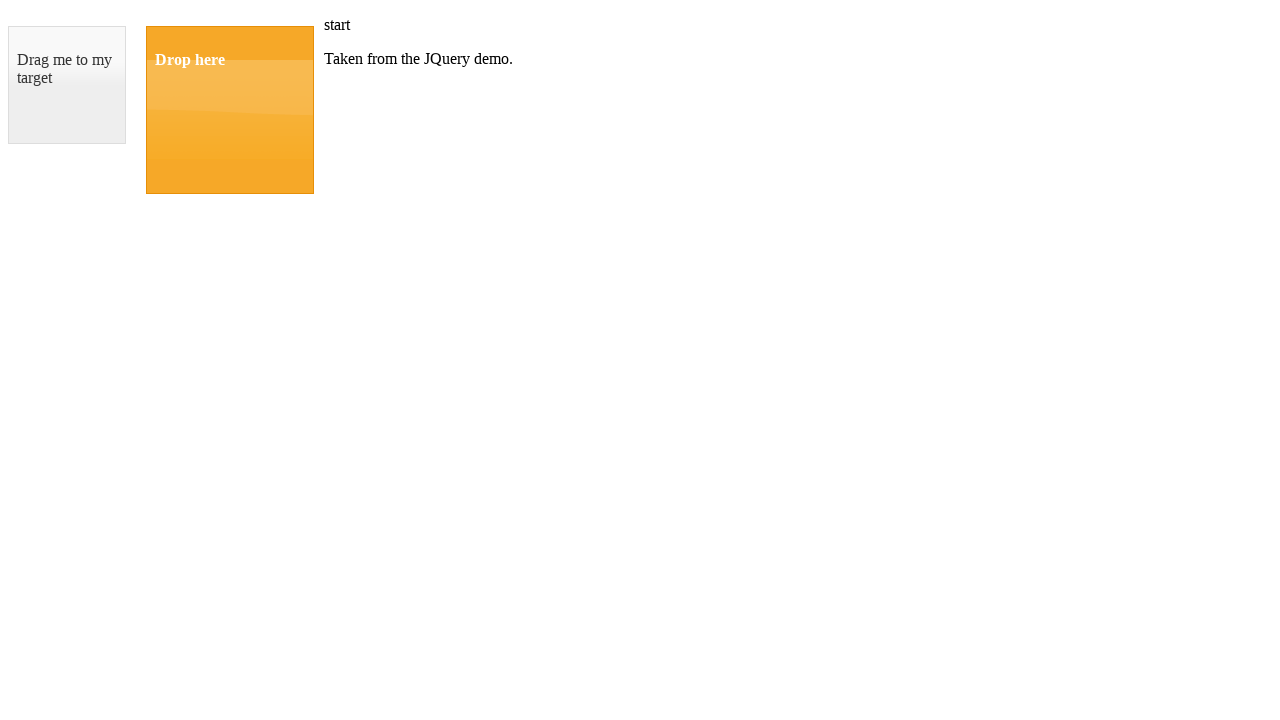

Dragged the draggable element onto the droppable element at (230, 110)
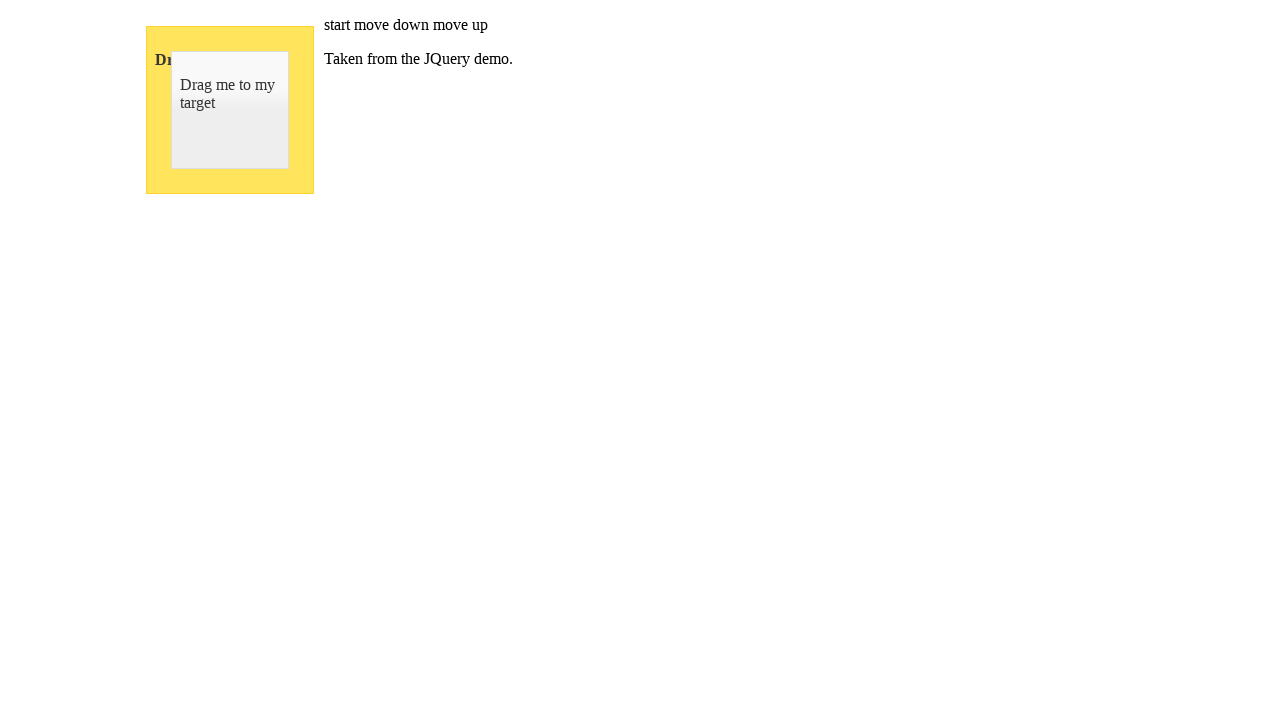

Retrieved the text content from the droppable element
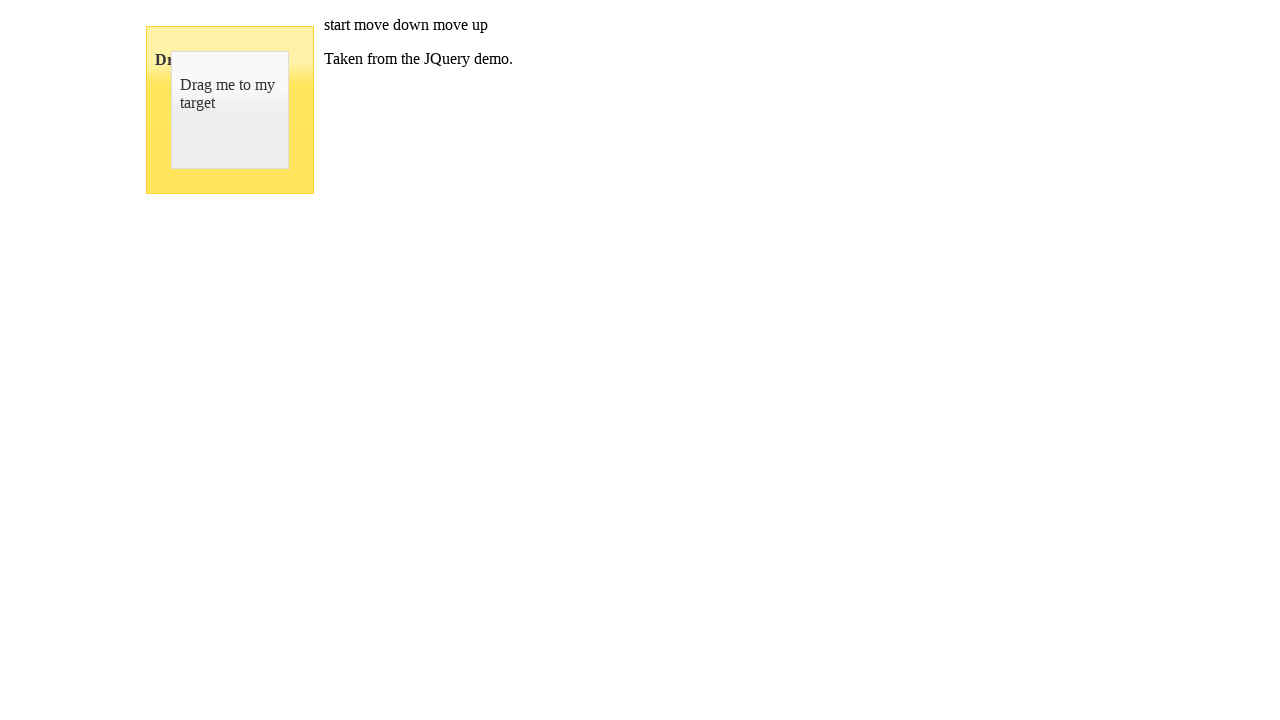

Verified that the droppable element text changed to 'Dropped!'
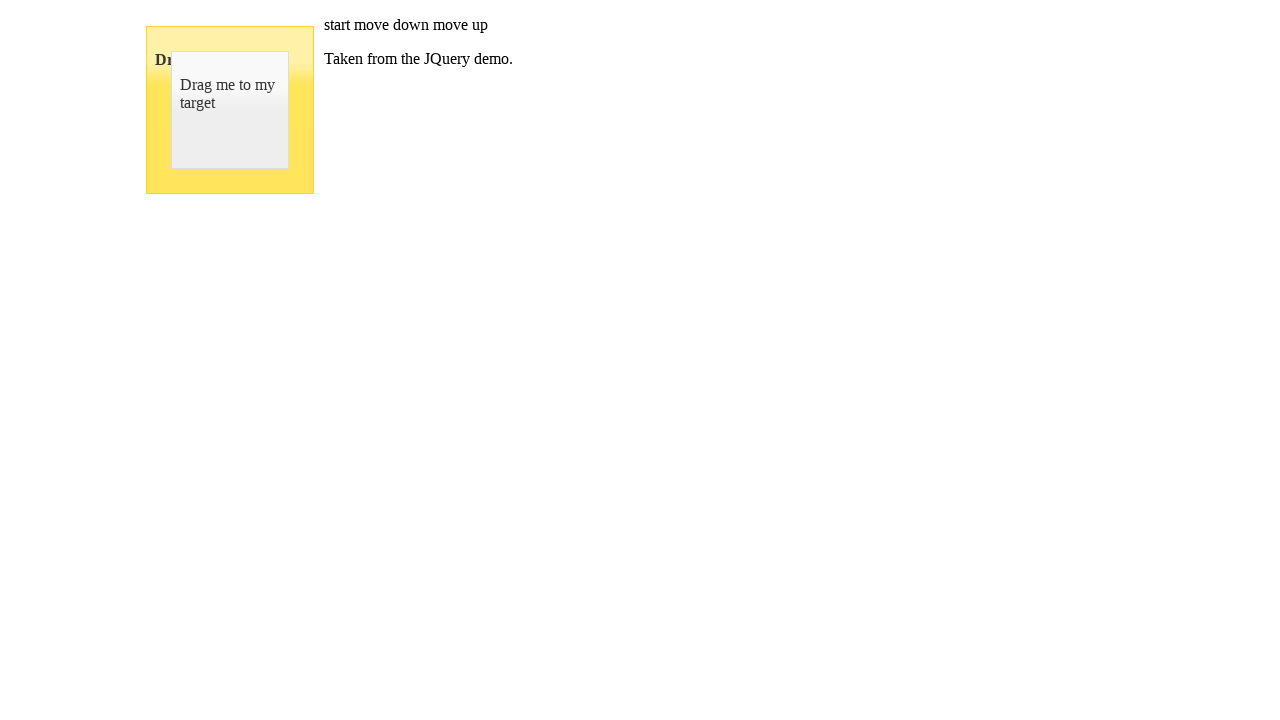

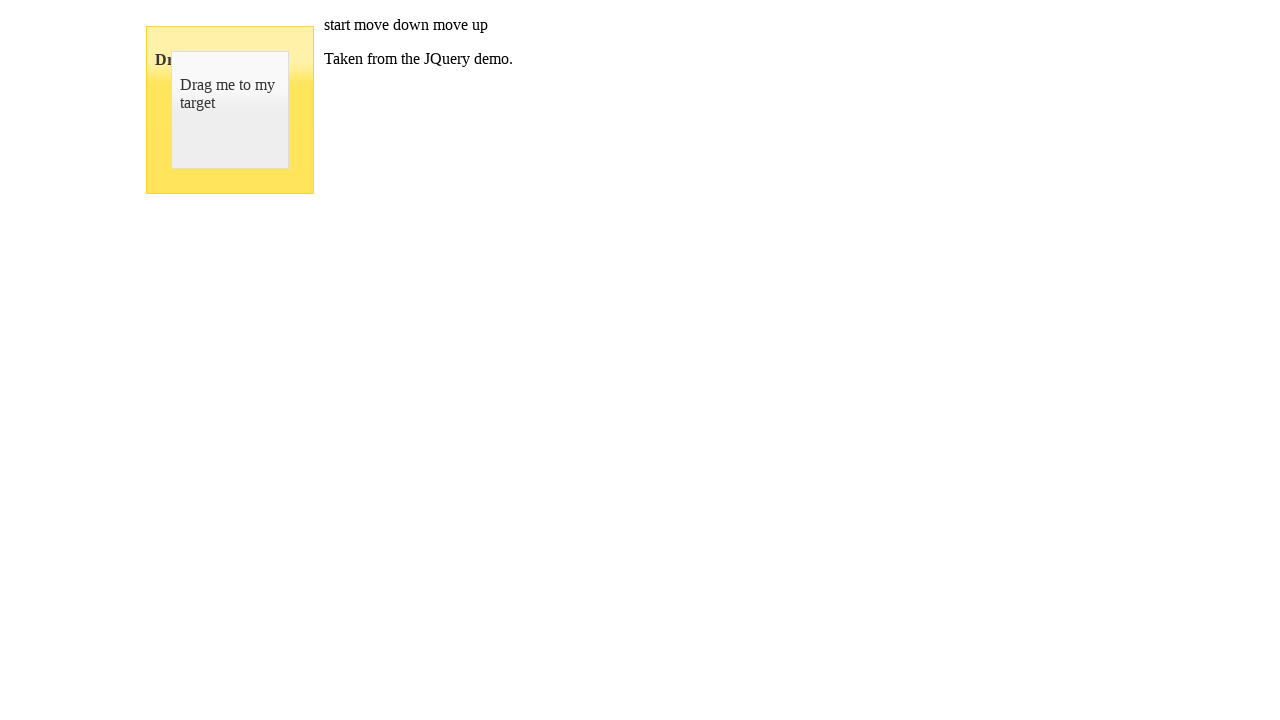